Tests the movie ticket booking form validation by submitting the form with empty ticket number field and verifying the appropriate error message is displayed.

Starting URL: https://muntasir101.github.io/Movie-Ticket-Booking/

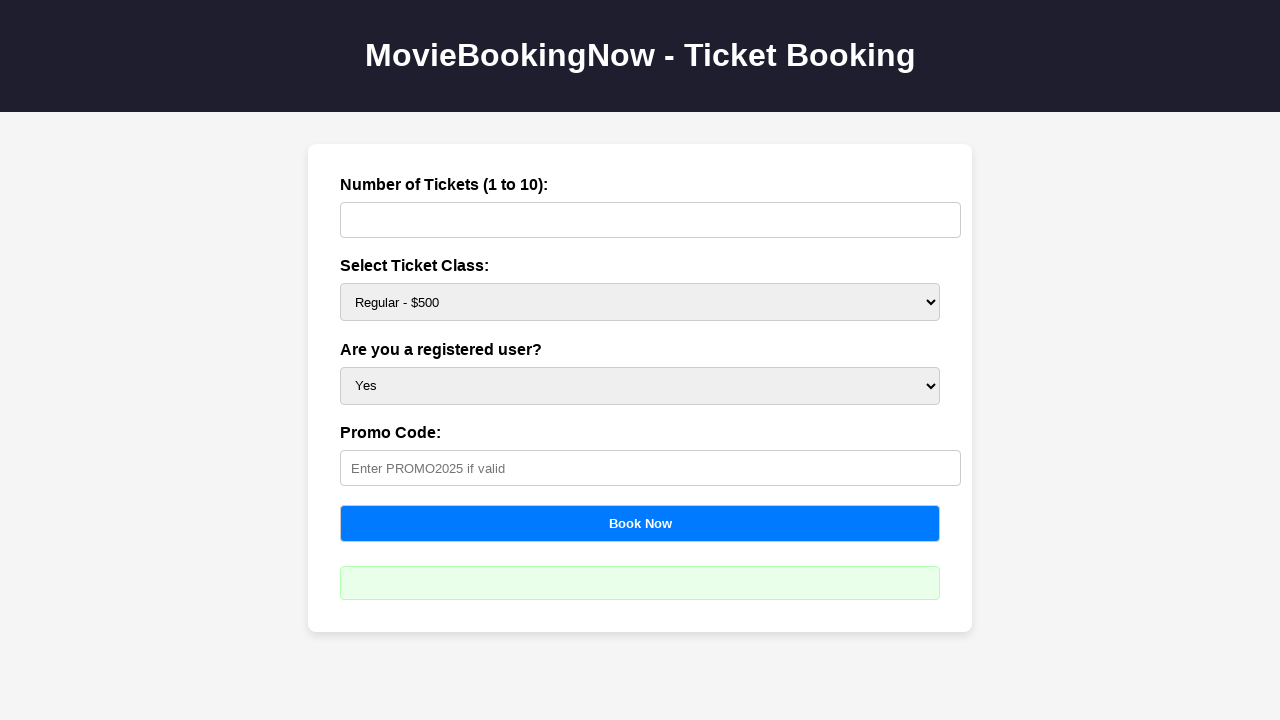

Waited for ticket number input field to be present
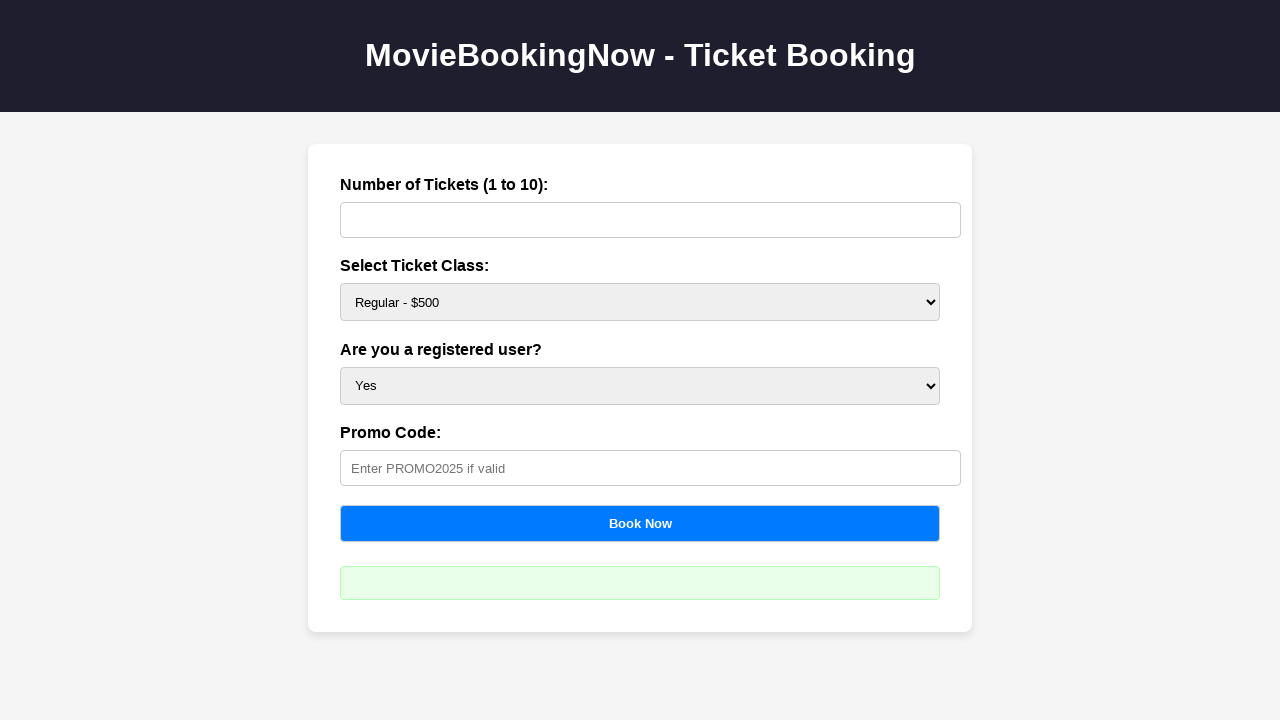

Left ticket number field empty to test validation on #tickets
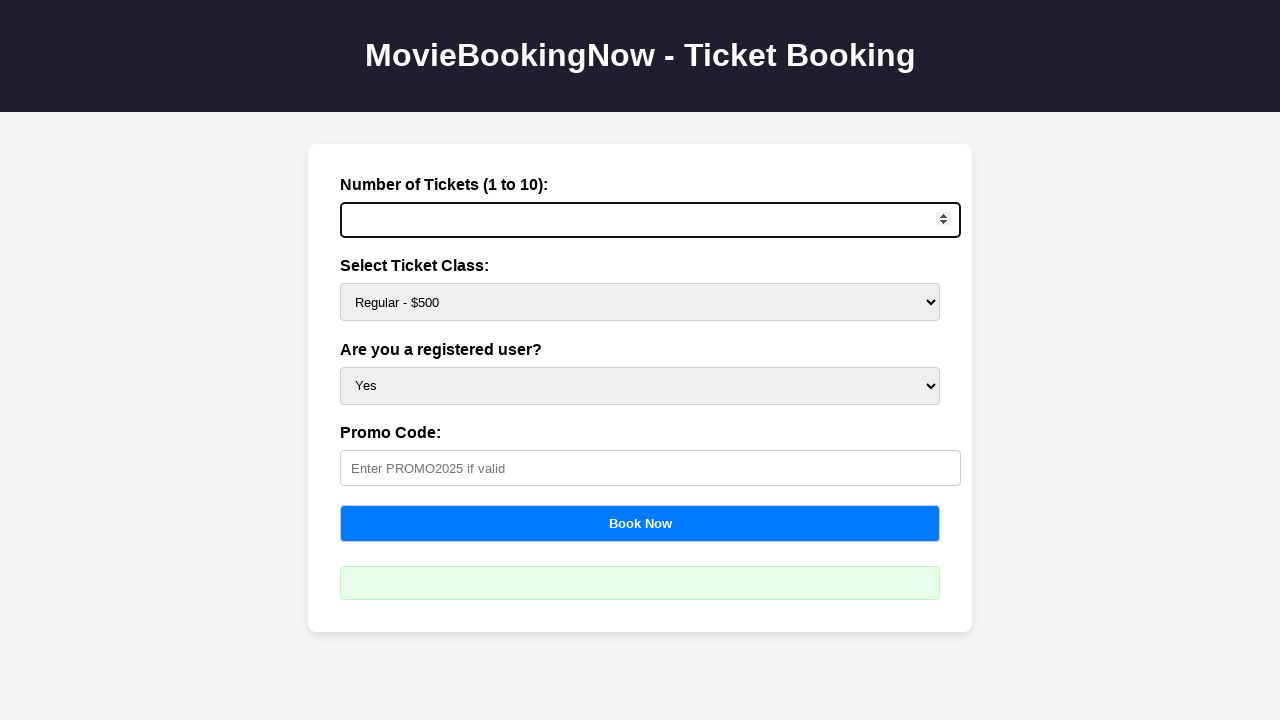

Selected Platinum ticket class with $500 price on #price
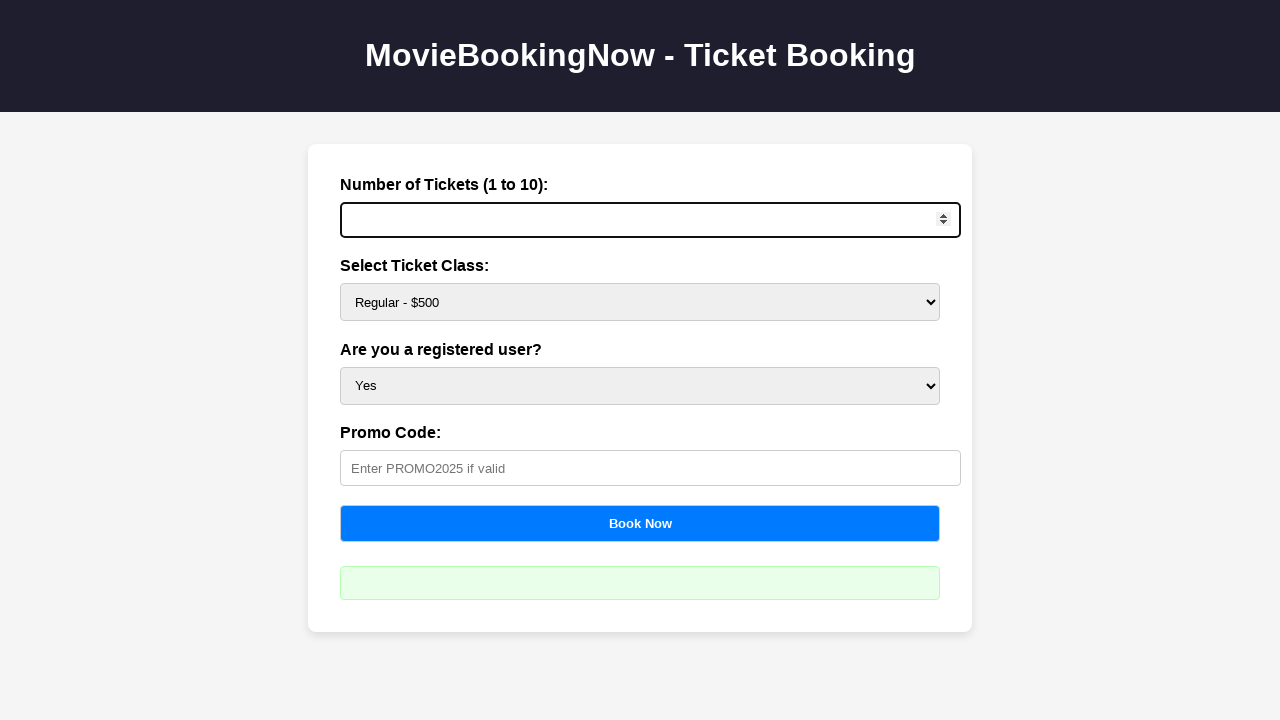

Selected 'No' for registered user option on #user
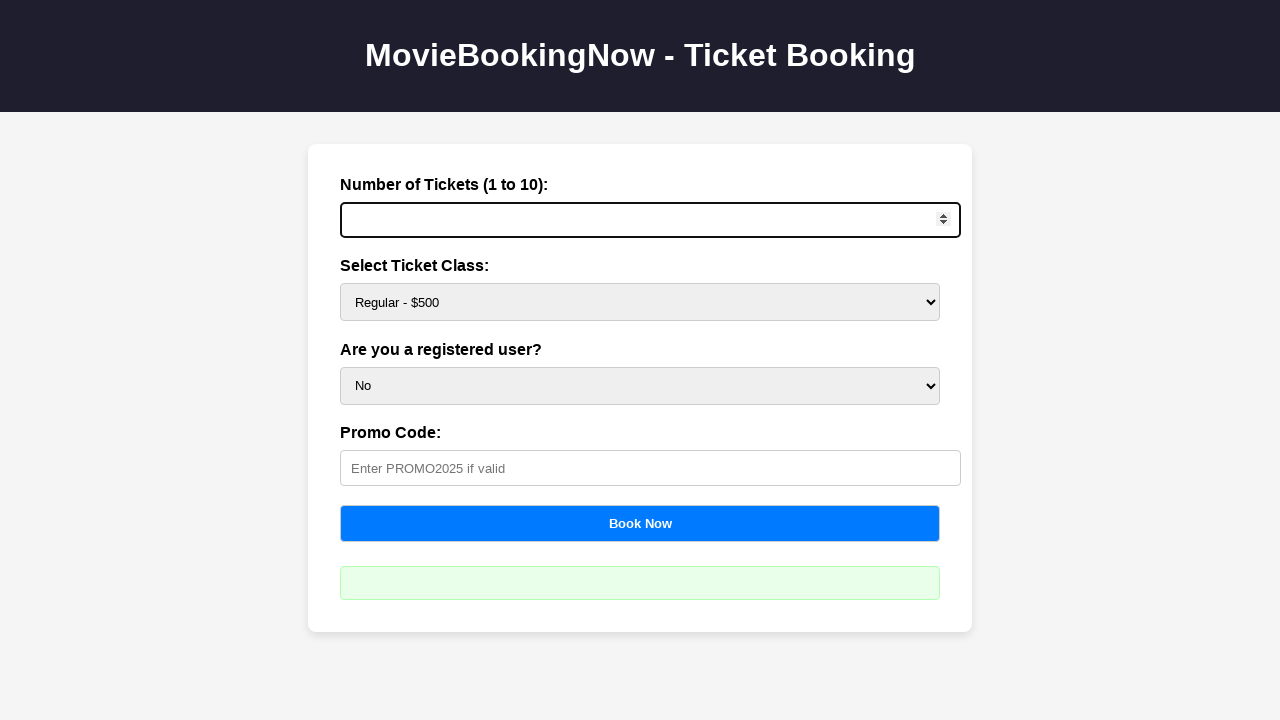

Left promo code field empty on #promo
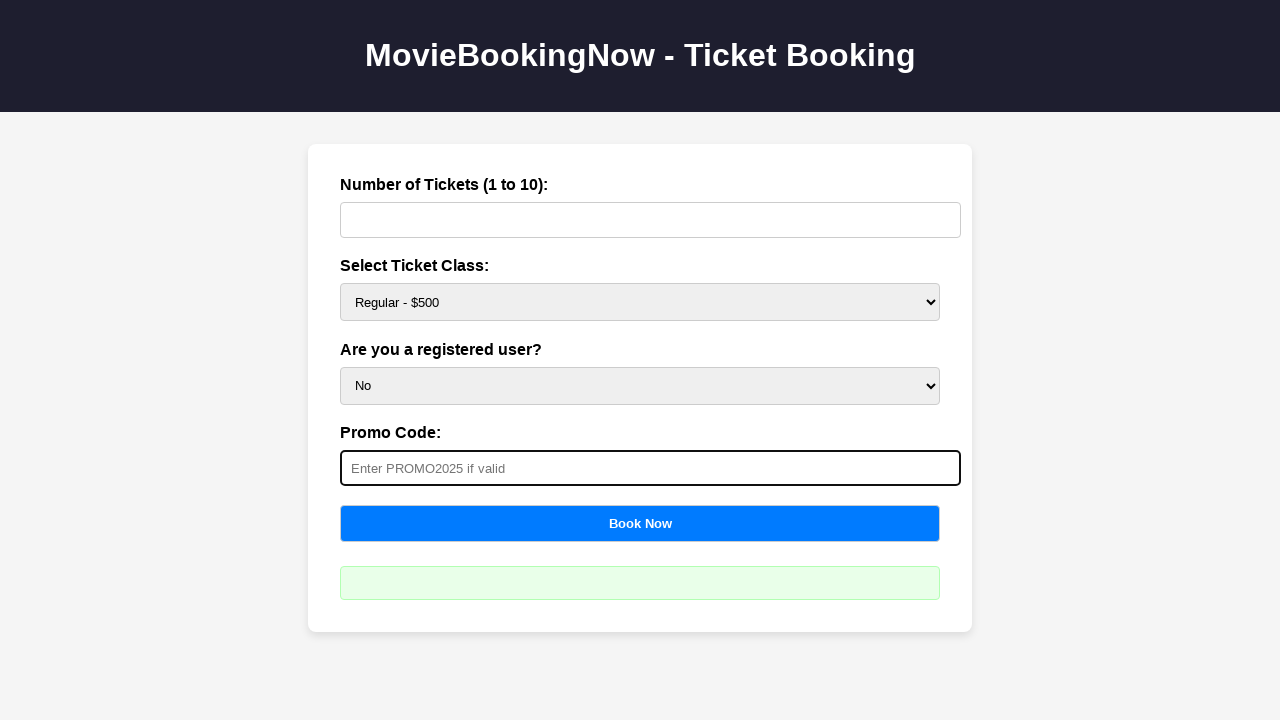

Clicked the Book Now button to submit form with empty ticket number at (640, 523) on button[onclick='calculateBooking()']
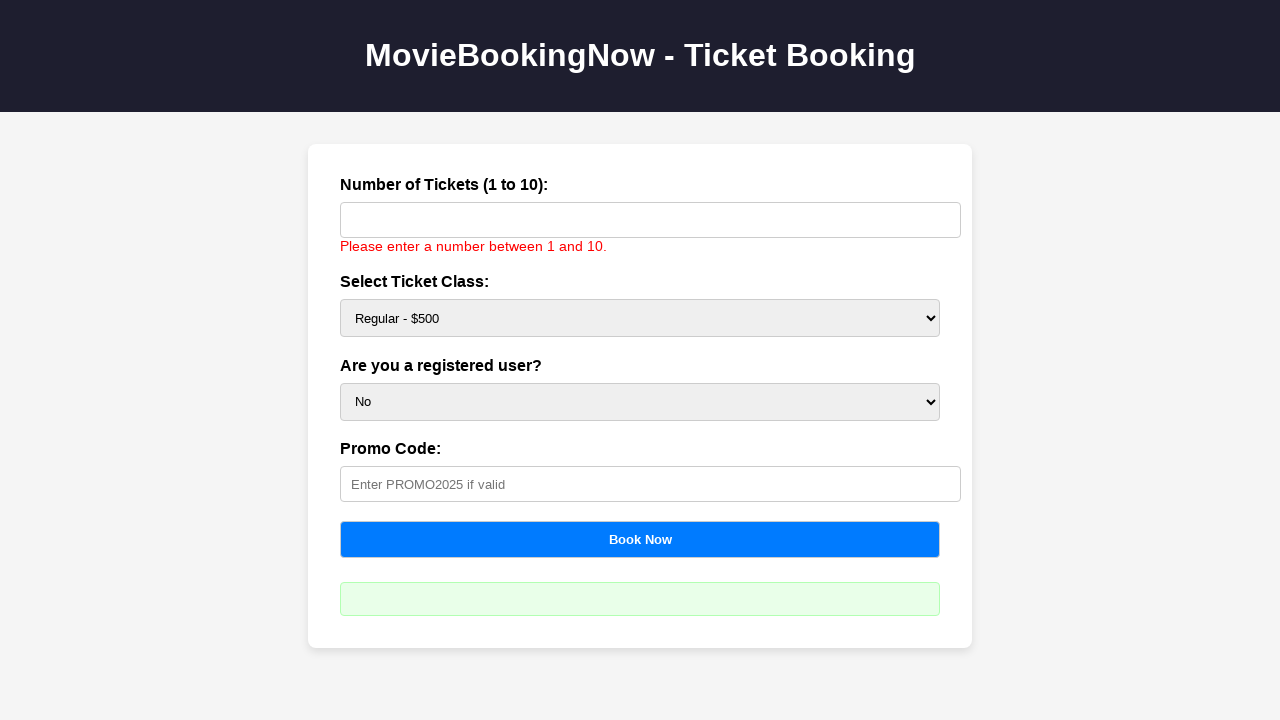

Waited for error message to appear for empty ticket number field
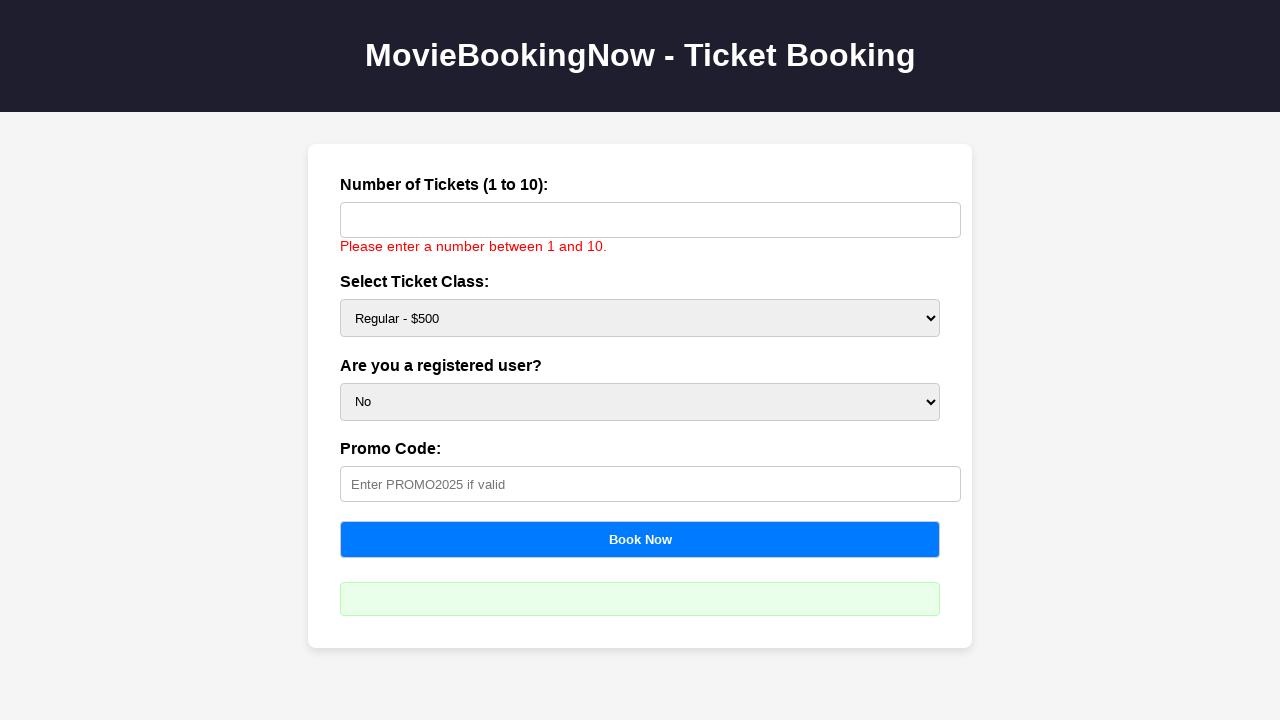

Retrieved error message text from ticket error element
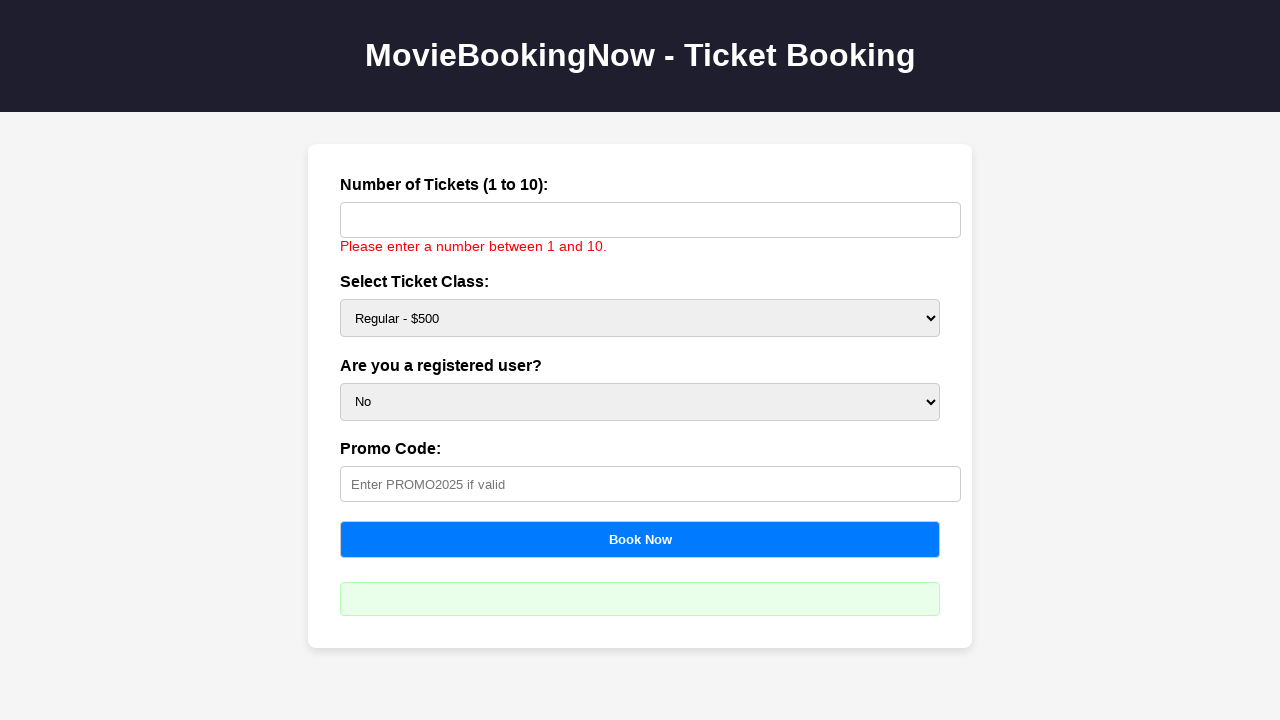

Verified correct error message is displayed: 'Please enter a number between 1 and 10.'
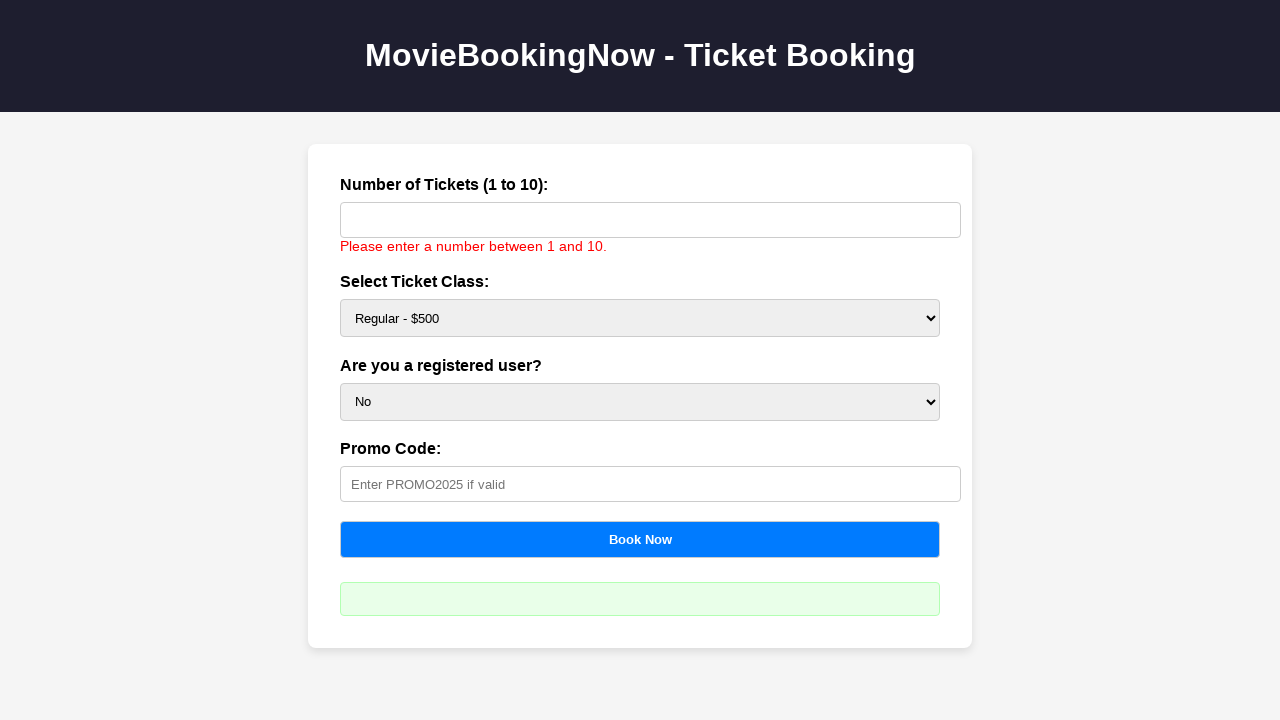

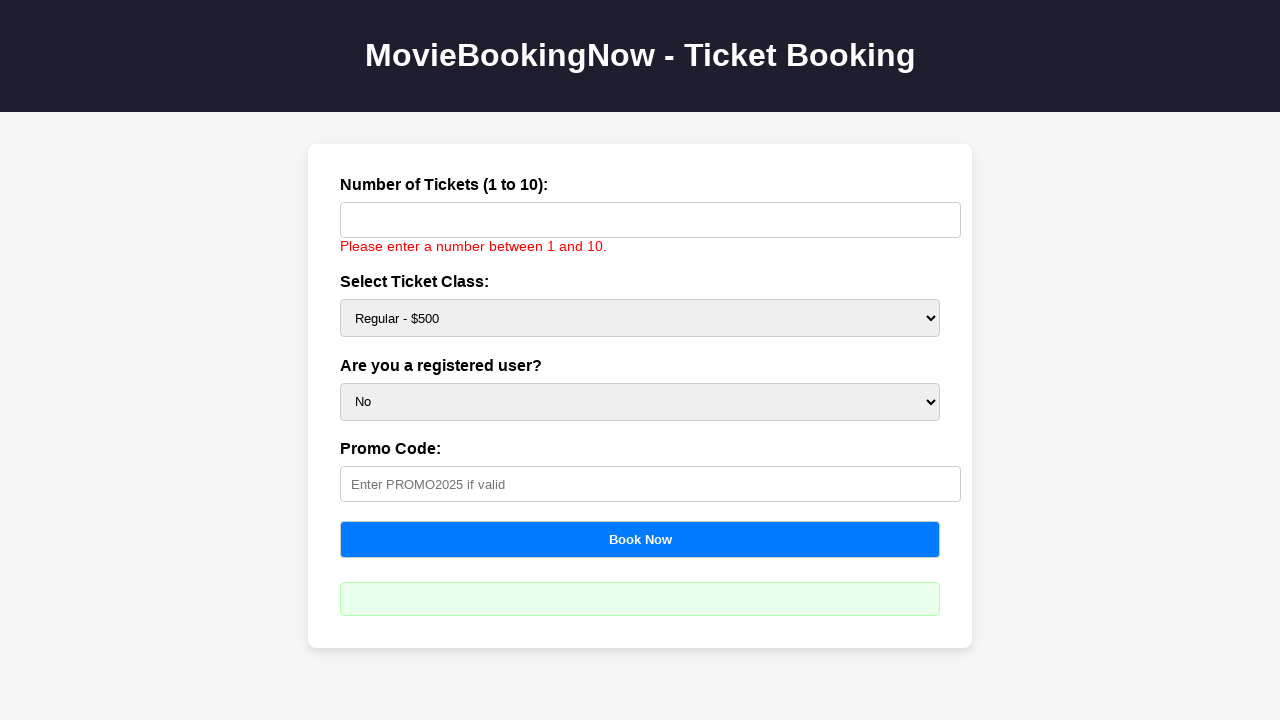